Tests the jQuery UI autocomplete widget by typing a character, navigating through suggestions with arrow keys, and selecting a specific option (COBOL) from the dropdown

Starting URL: http://jqueryui.com/autocomplete/

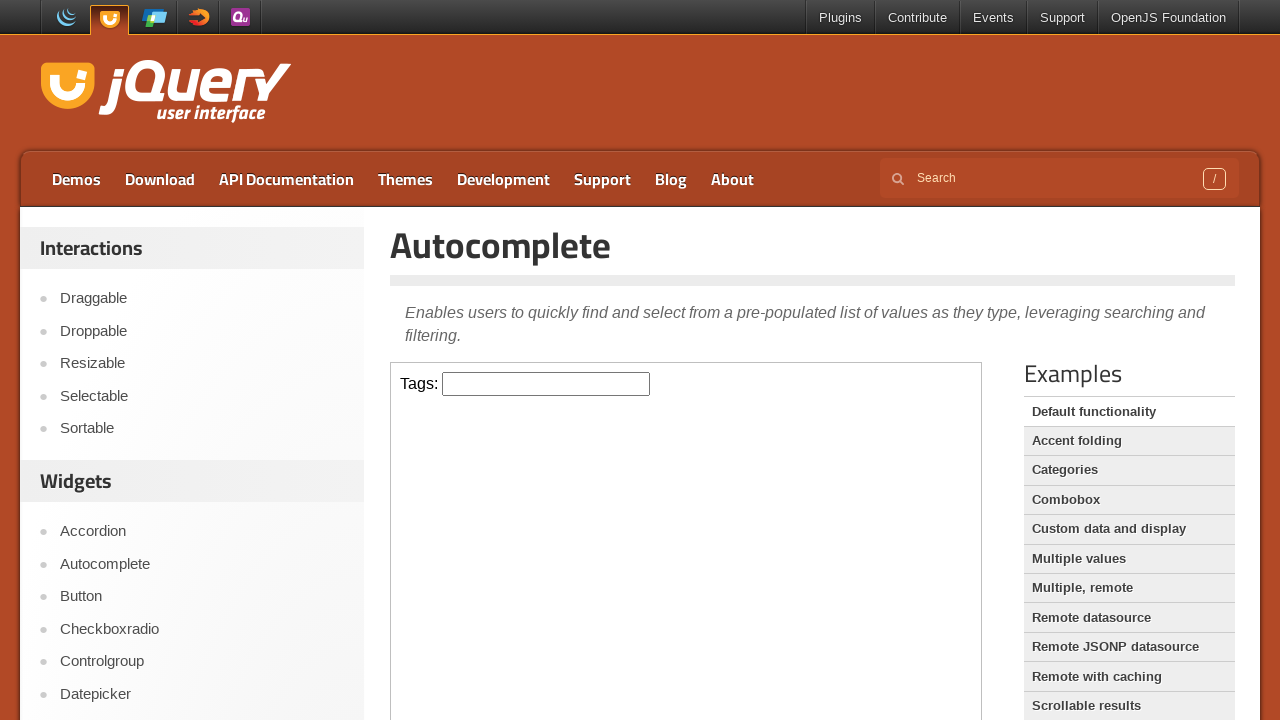

Located and switched to autocomplete demo iframe
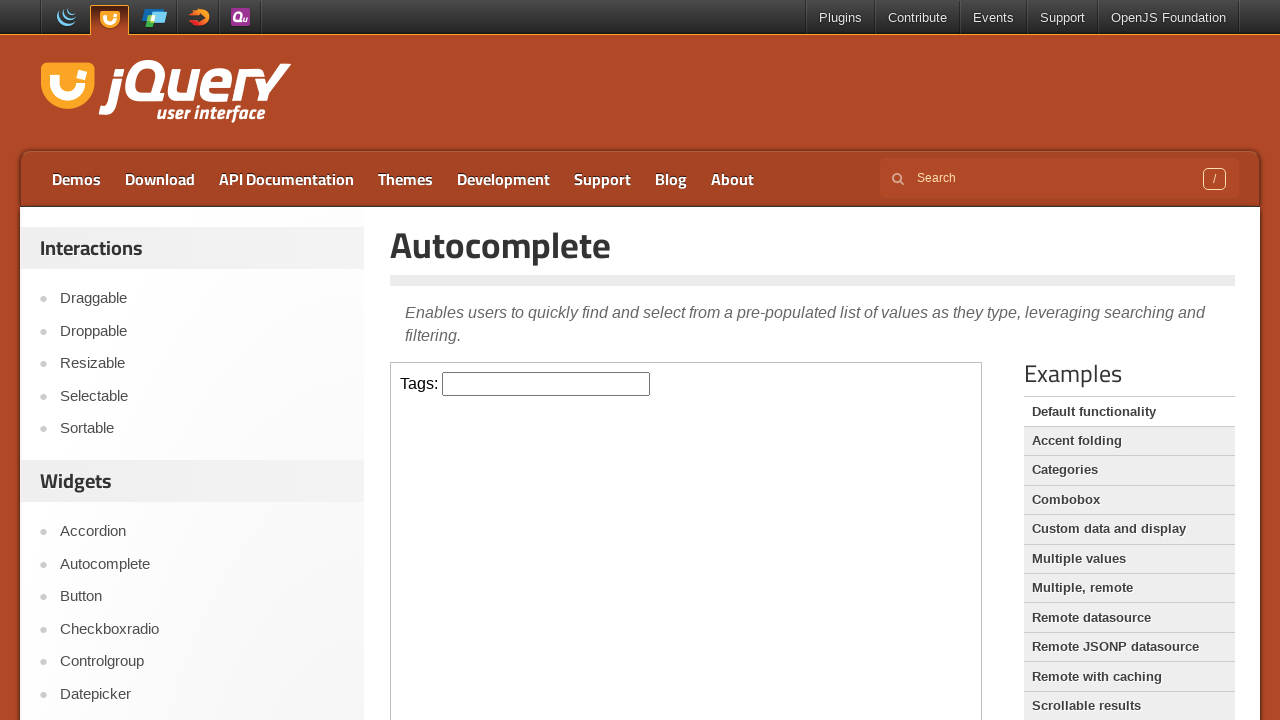

Typed 'b' in autocomplete input field to trigger suggestions on iframe.demo-frame >> nth=0 >> internal:control=enter-frame >> #tags
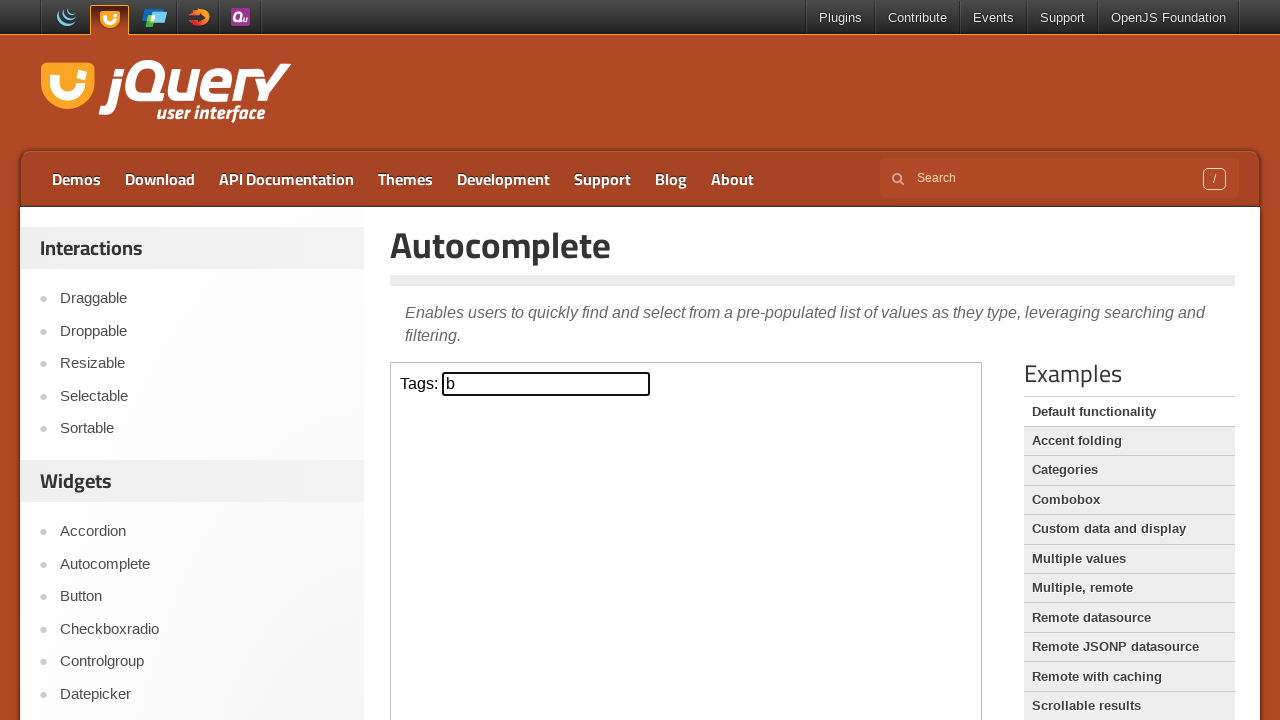

Autocomplete suggestions appeared
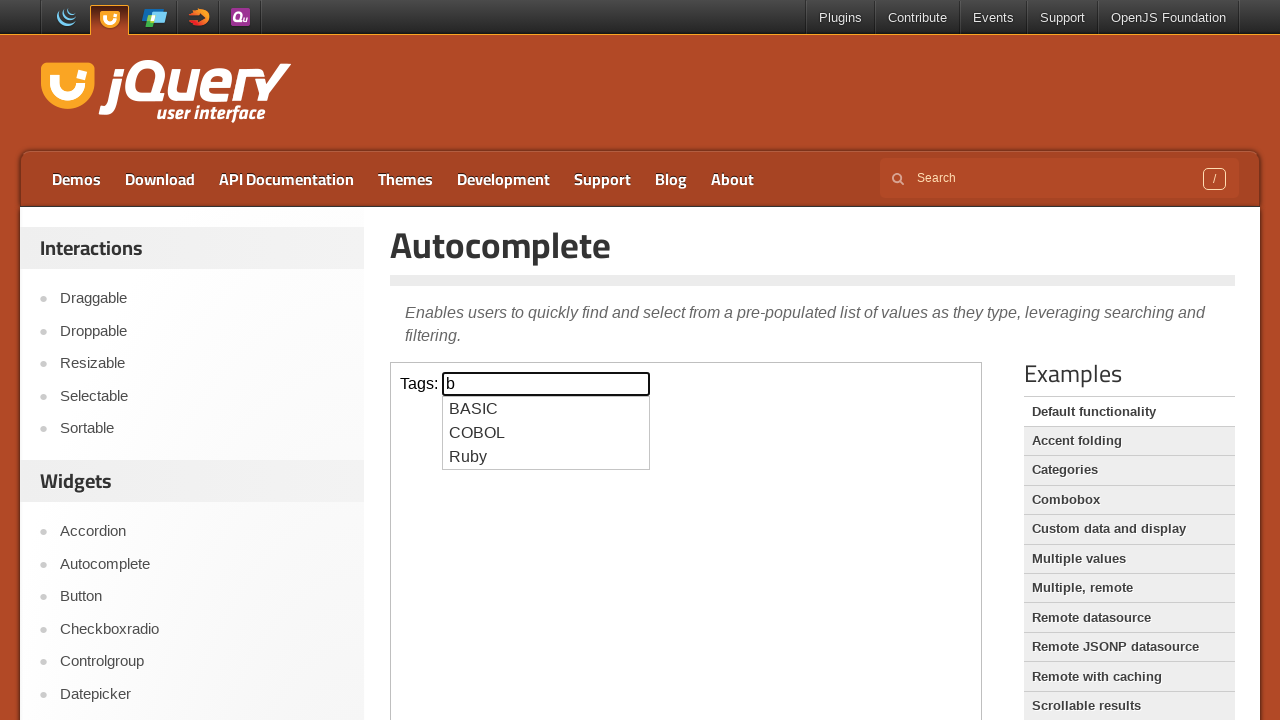

Retrieved 3 autocomplete suggestions
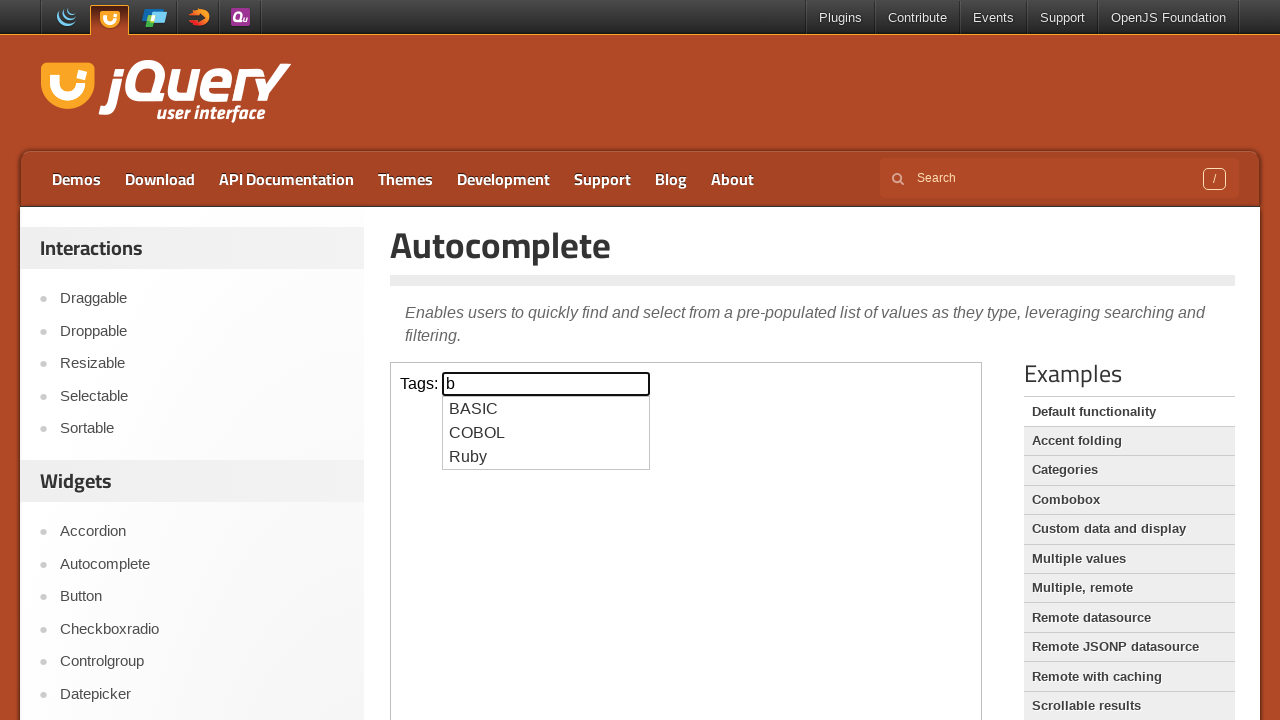

Pressed ArrowDown to navigate to suggestion 1 on iframe.demo-frame >> nth=0 >> internal:control=enter-frame >> #tags
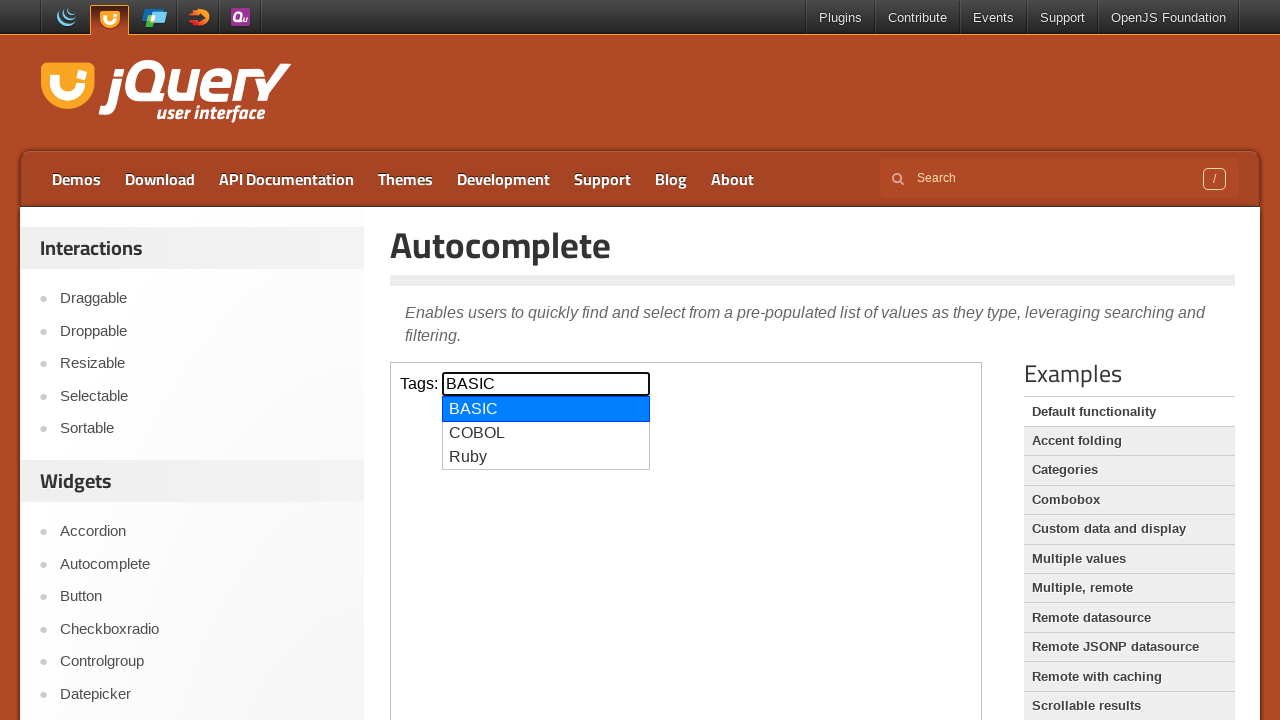

Pressed ArrowDown to navigate to suggestion 2 on iframe.demo-frame >> nth=0 >> internal:control=enter-frame >> #tags
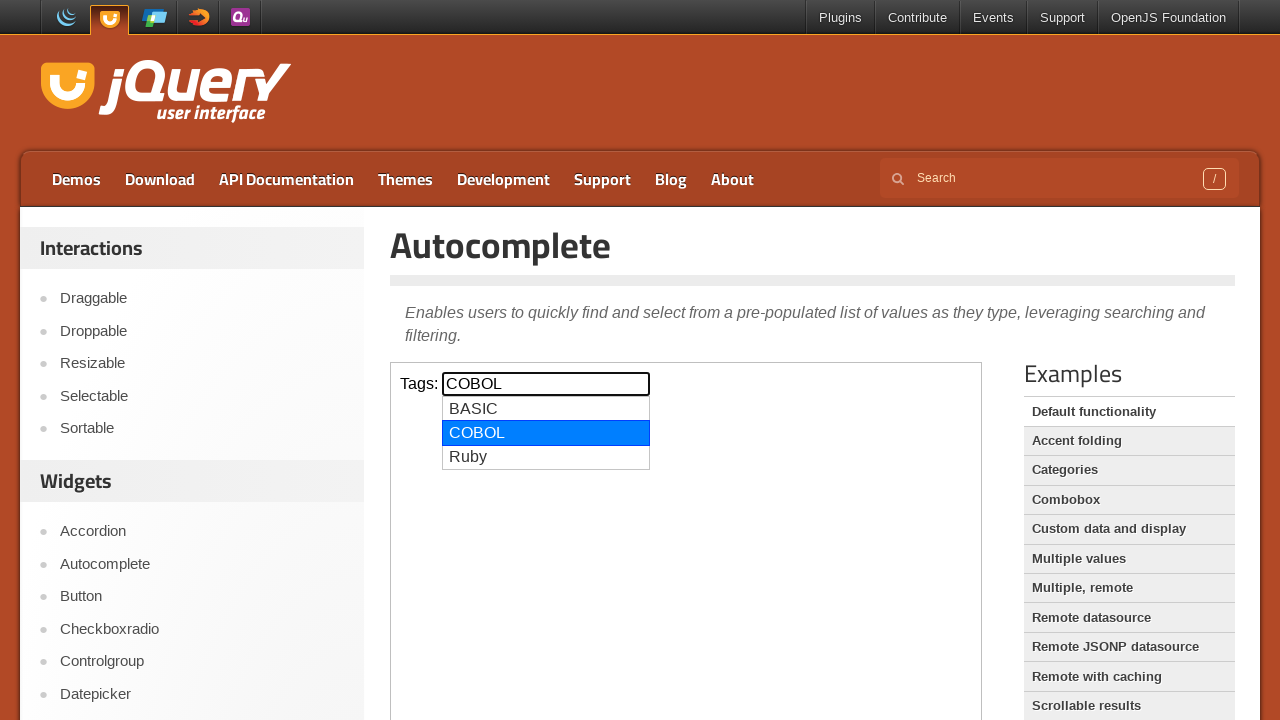

Pressed ArrowDown to navigate to suggestion 3 on iframe.demo-frame >> nth=0 >> internal:control=enter-frame >> #tags
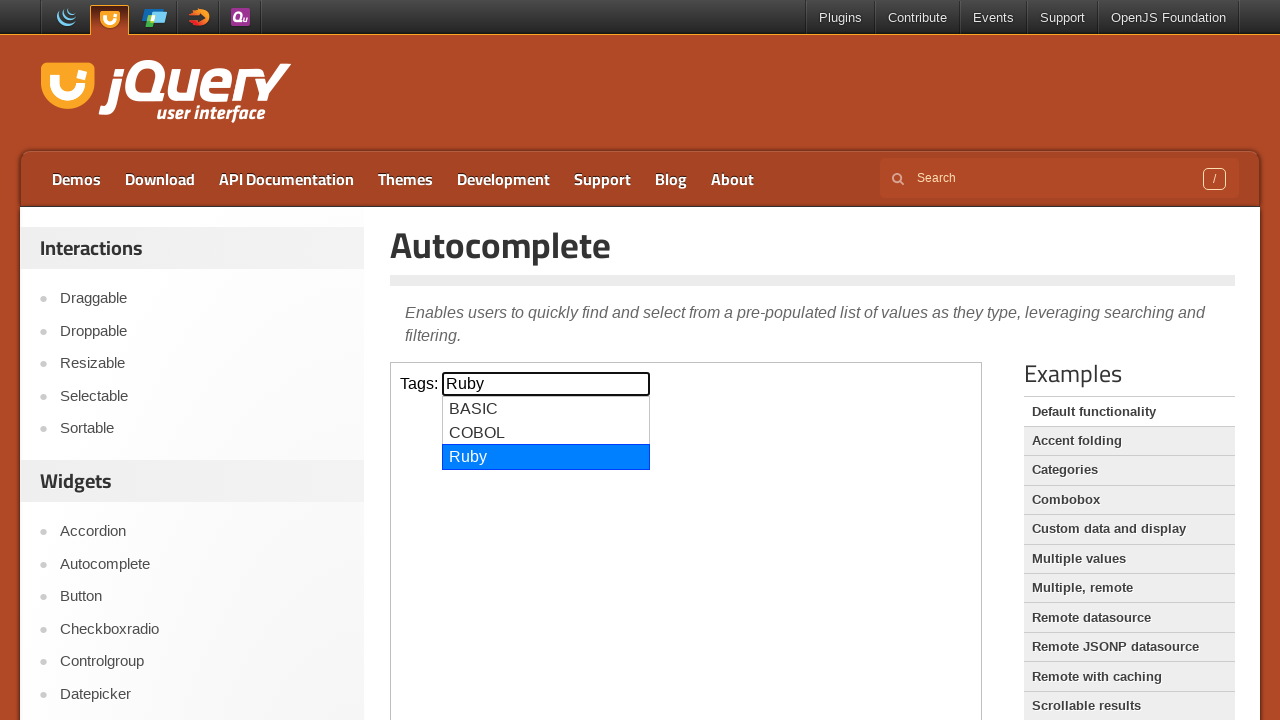

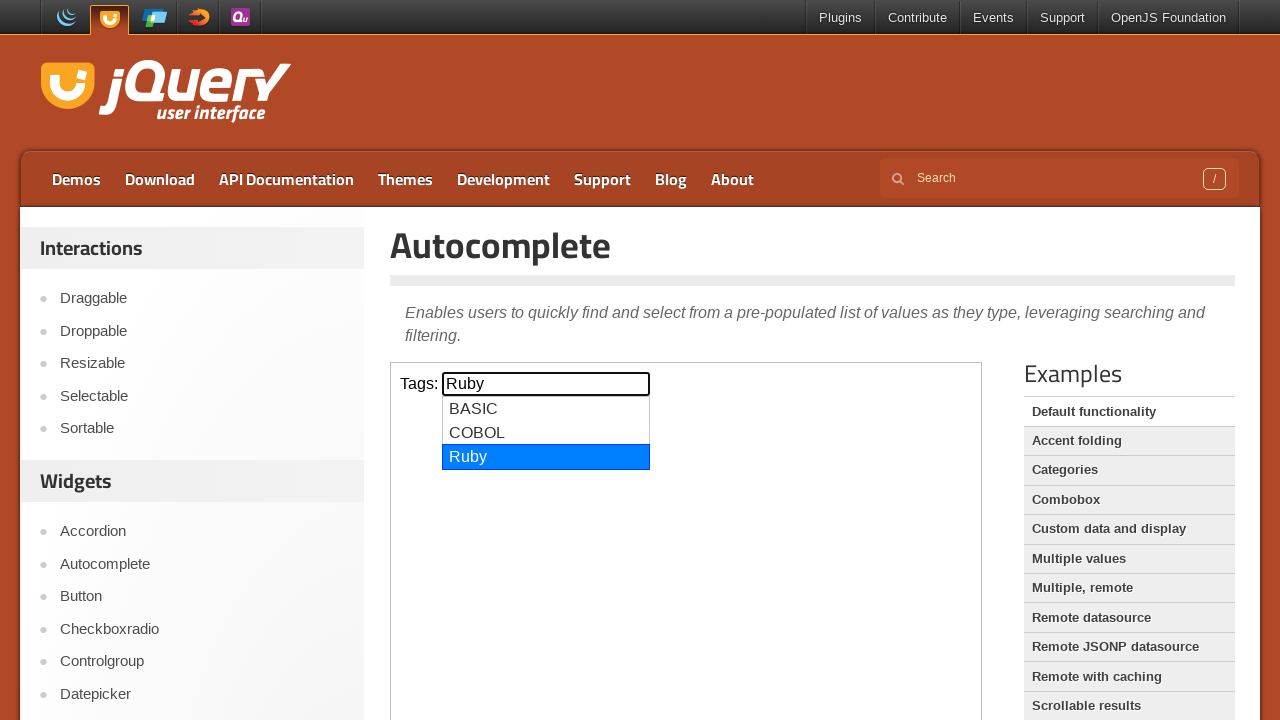